Tests keyboard operations by entering text in first name field, cutting it with Ctrl+A and Ctrl+X, then pasting it in last name field with Ctrl+V

Starting URL: http://demo.automationtesting.in/Register.html

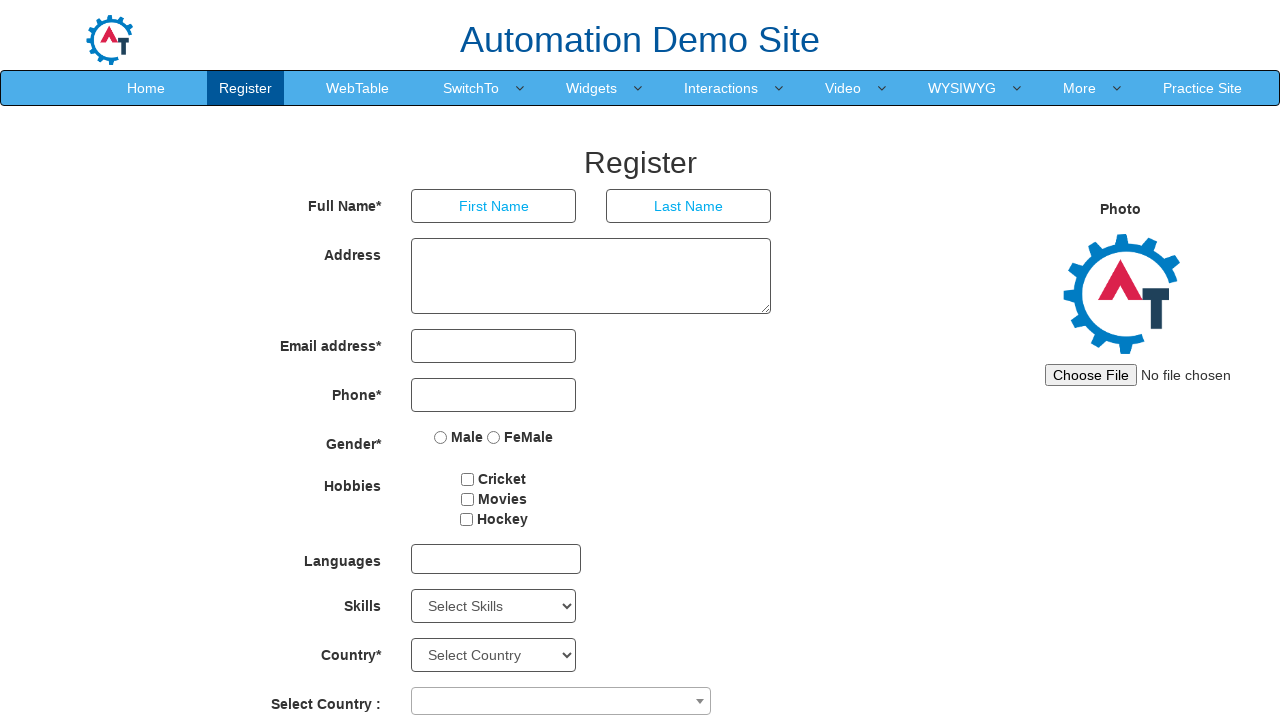

Located first name input field
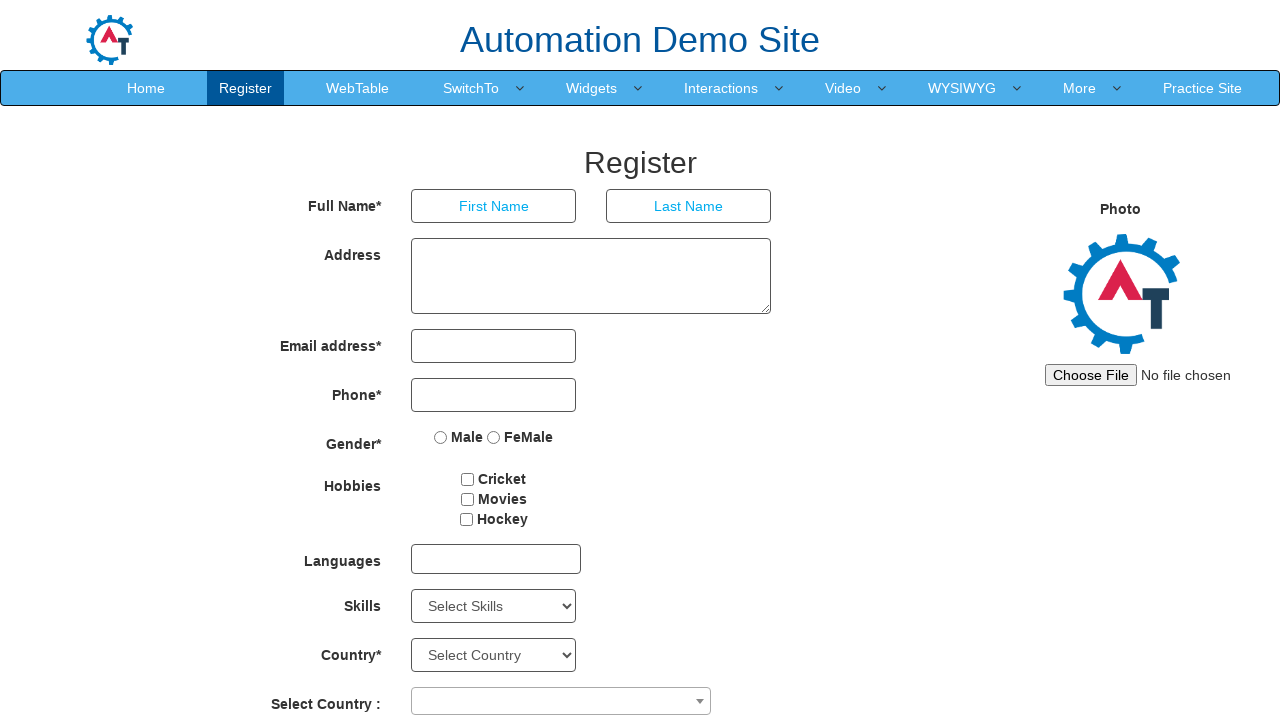

Filled first name field with 'admin' on input[placeholder='First Name']
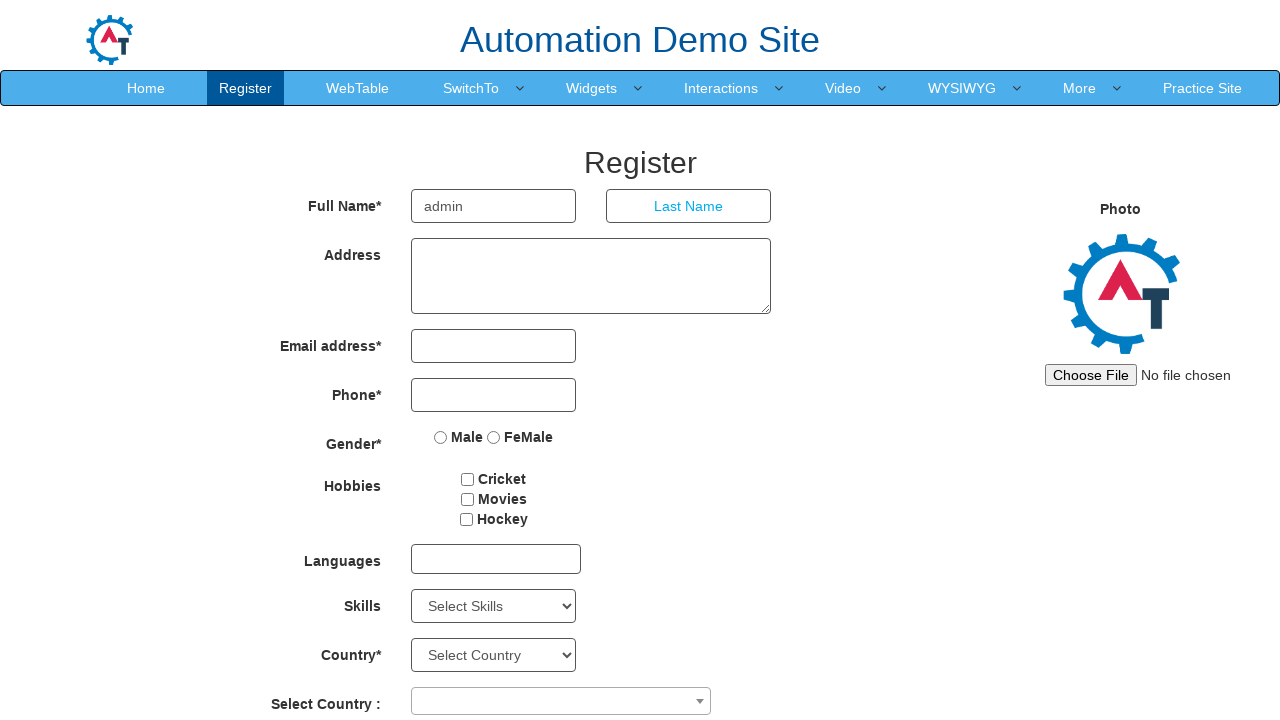

Selected all text in first name field with Ctrl+A on input[placeholder='First Name']
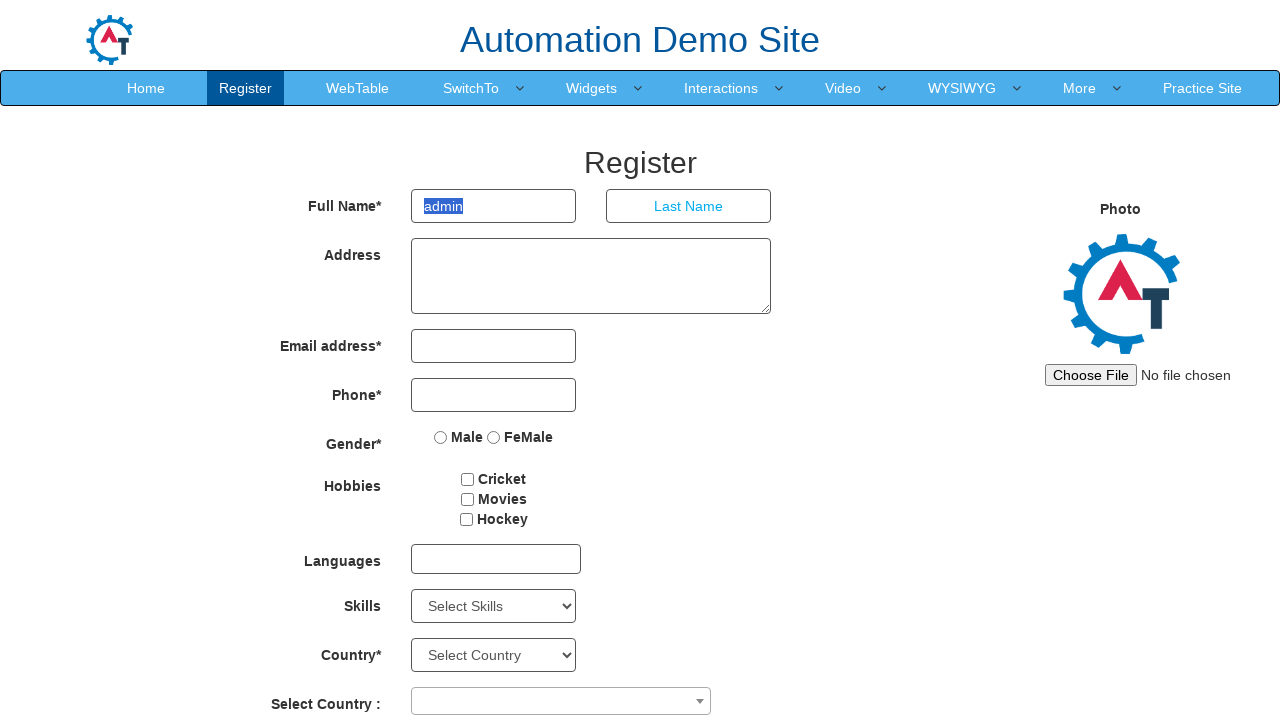

Cut text from first name field with Ctrl+X on input[placeholder='First Name']
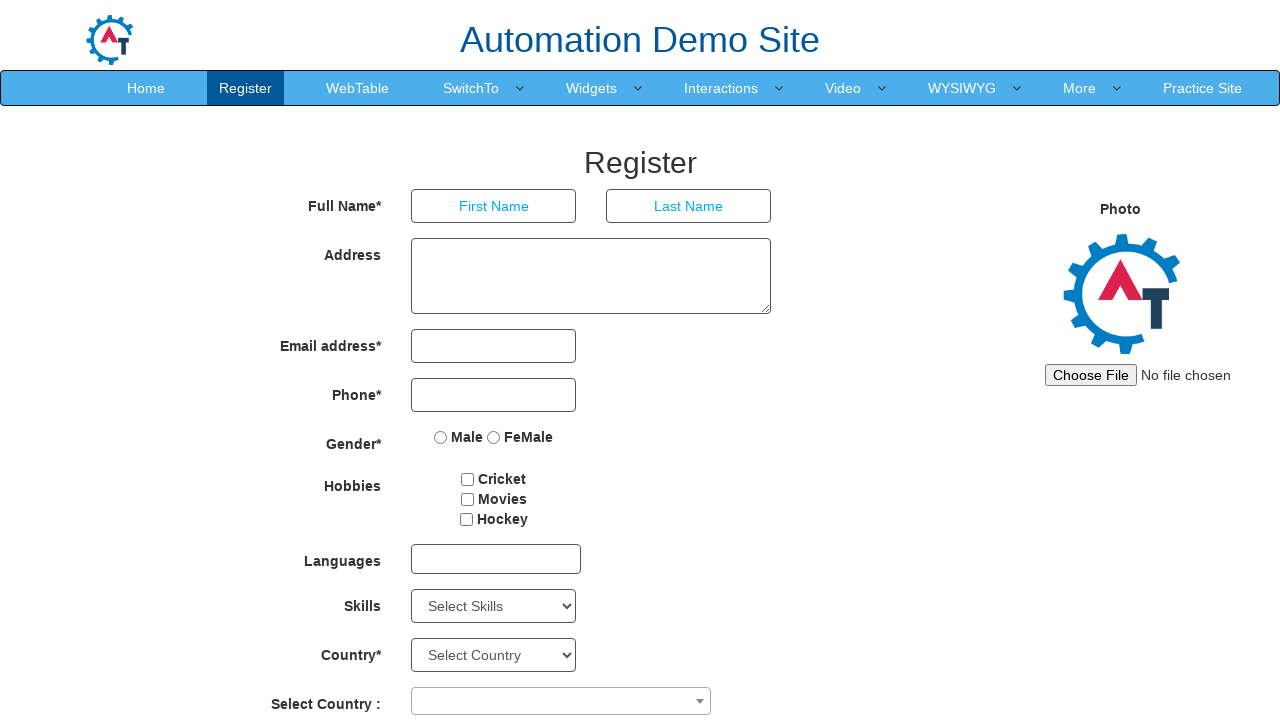

Pasted text into last name field with Ctrl+V on input[placeholder='Last Name']
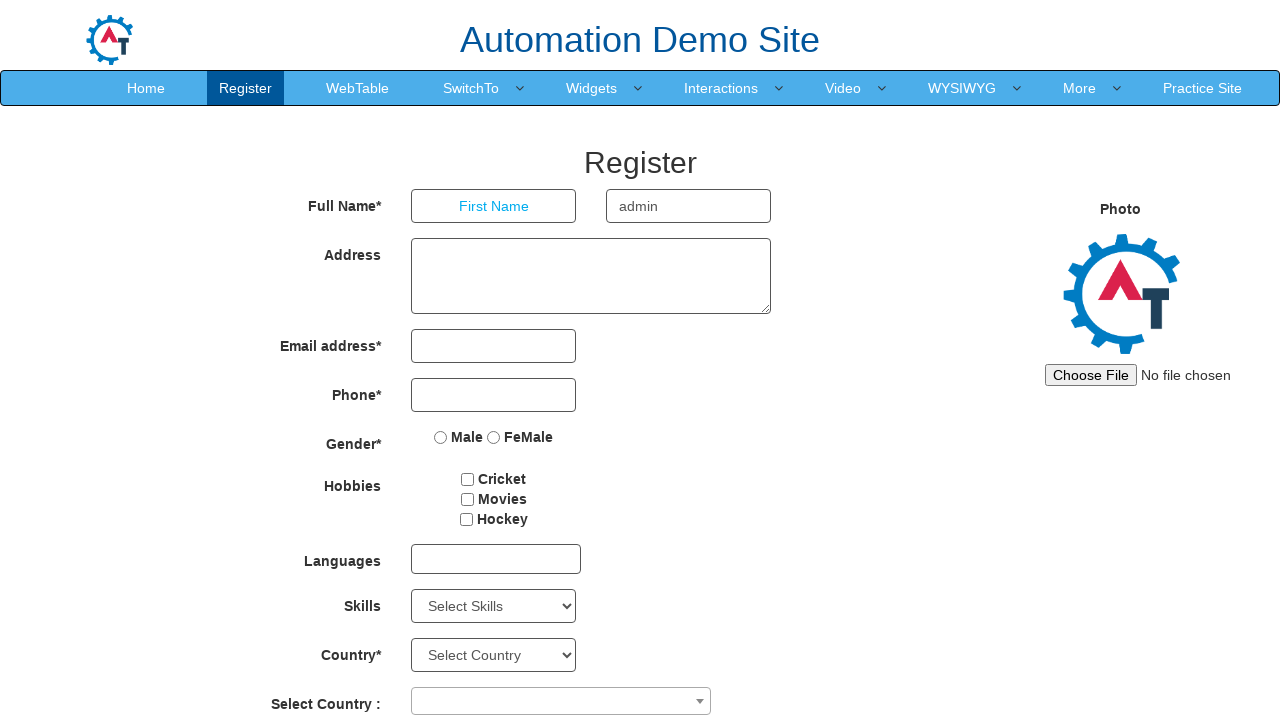

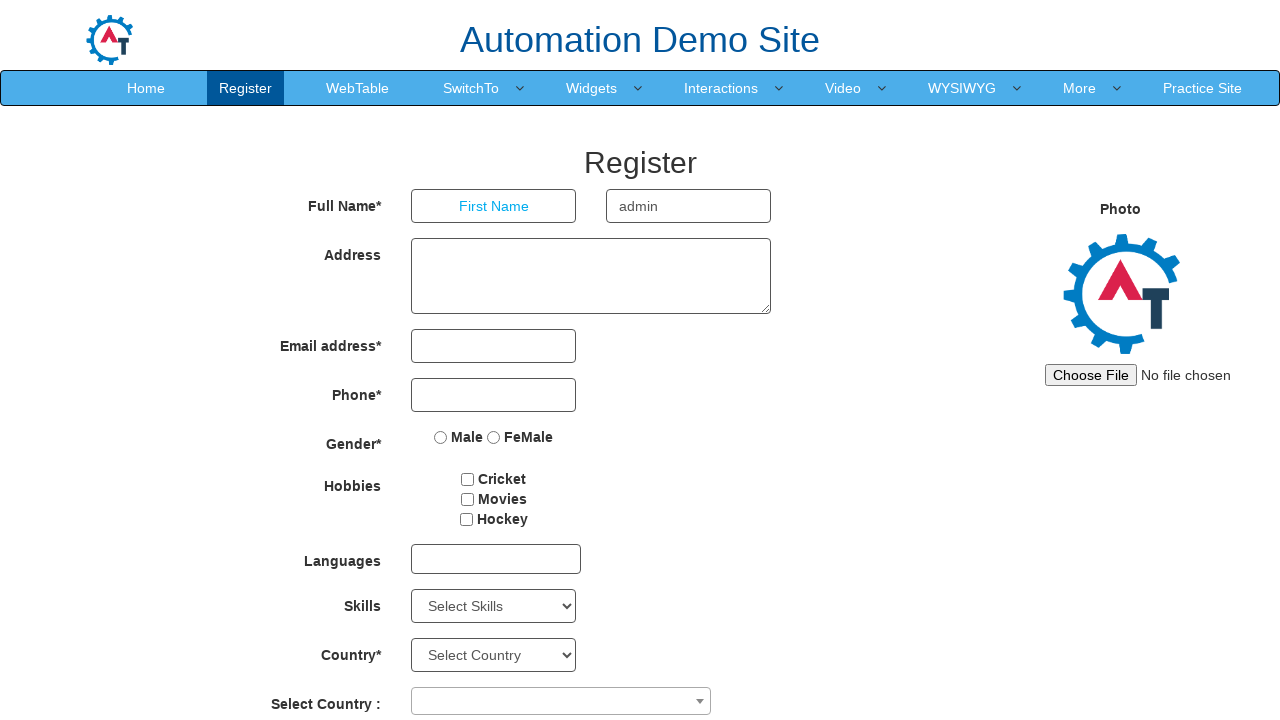